Tests multiple window handling by clicking a link that opens a new window, switching between windows, and verifying content in each window

Starting URL: https://the-internet.herokuapp.com/

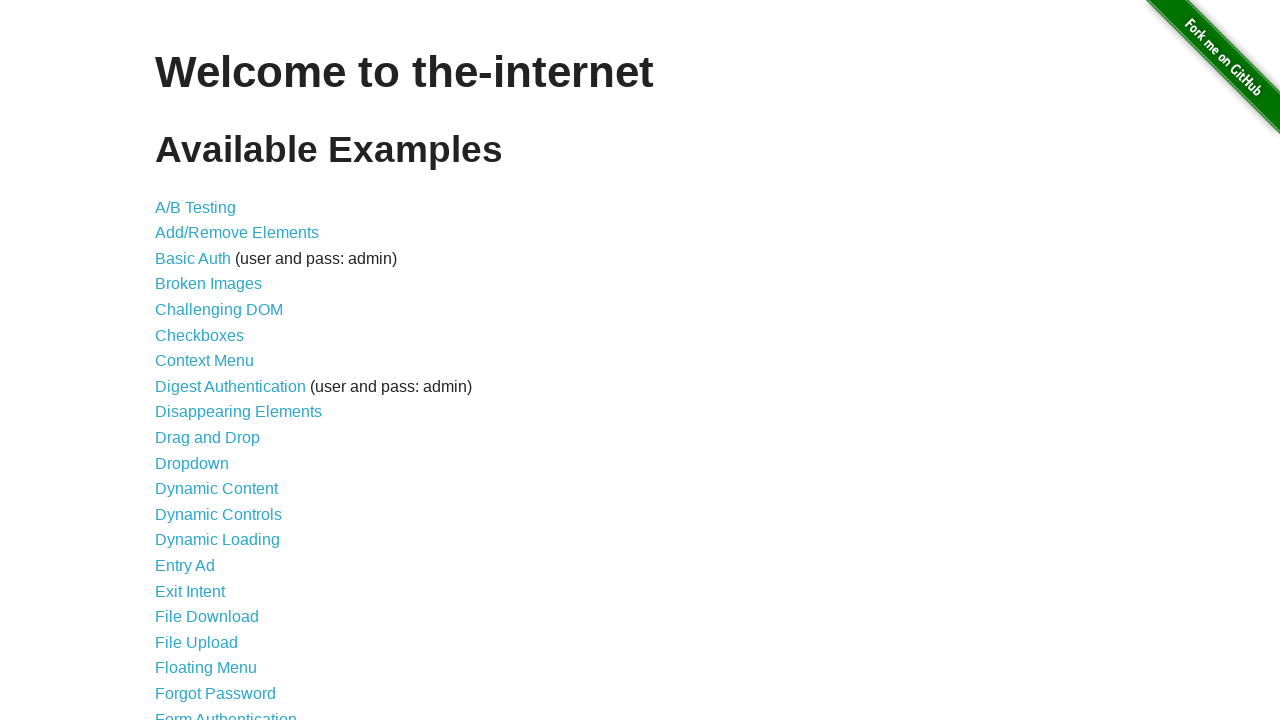

Clicked on 'Multiple Windows' link at (218, 369) on text='Multiple Windows'
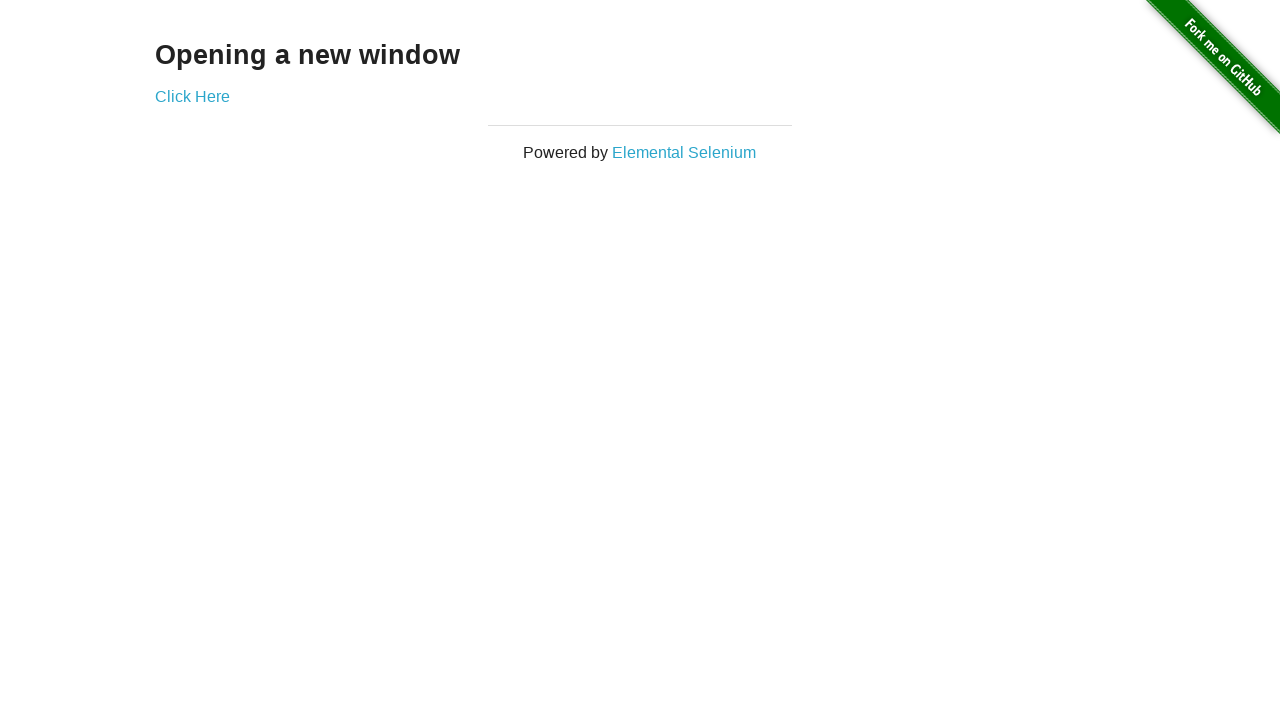

Clicked 'Click Here' link to open new window at (192, 96) on text='Click Here'
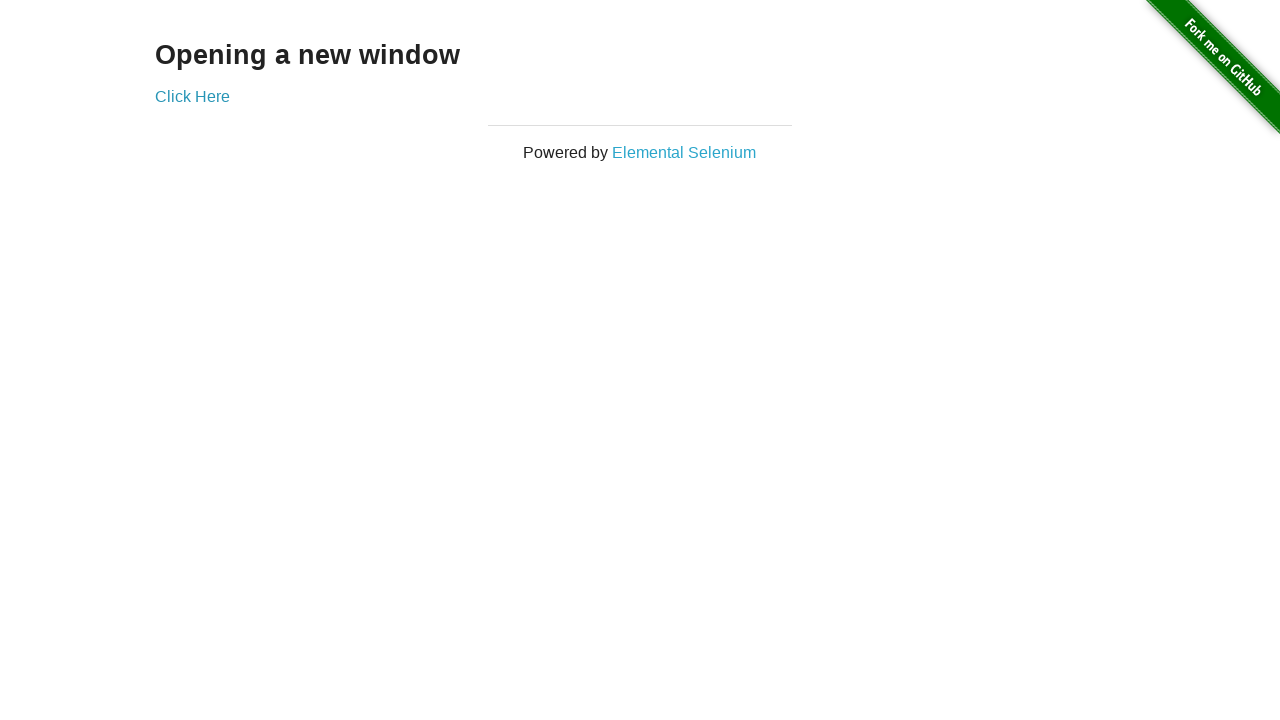

New window/tab opened and captured
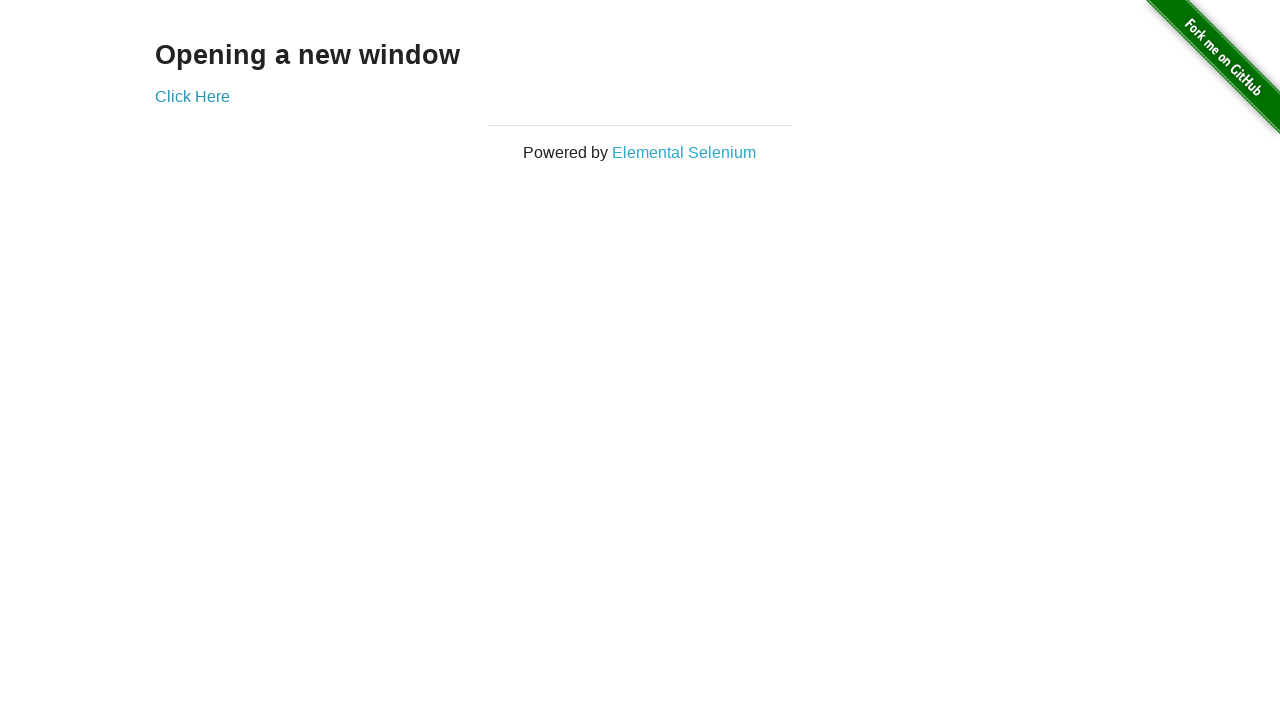

Retrieved h3 text content from new window
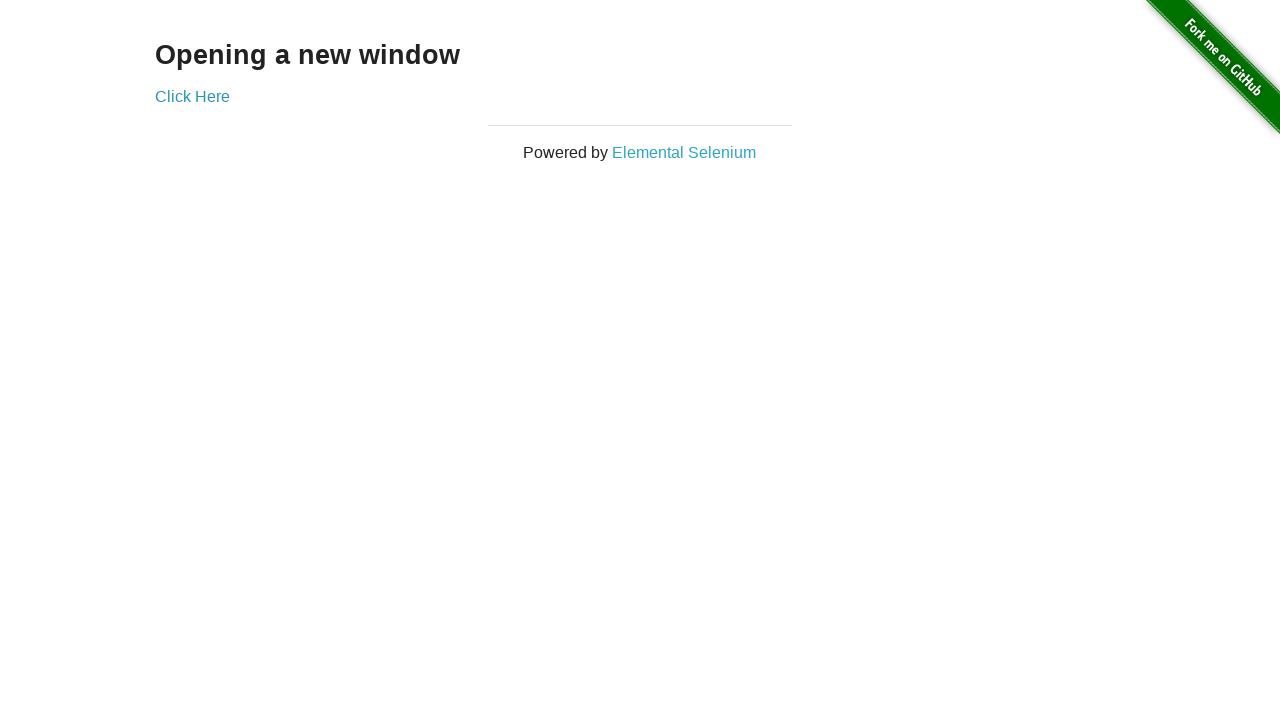

Retrieved h3 text content from original window
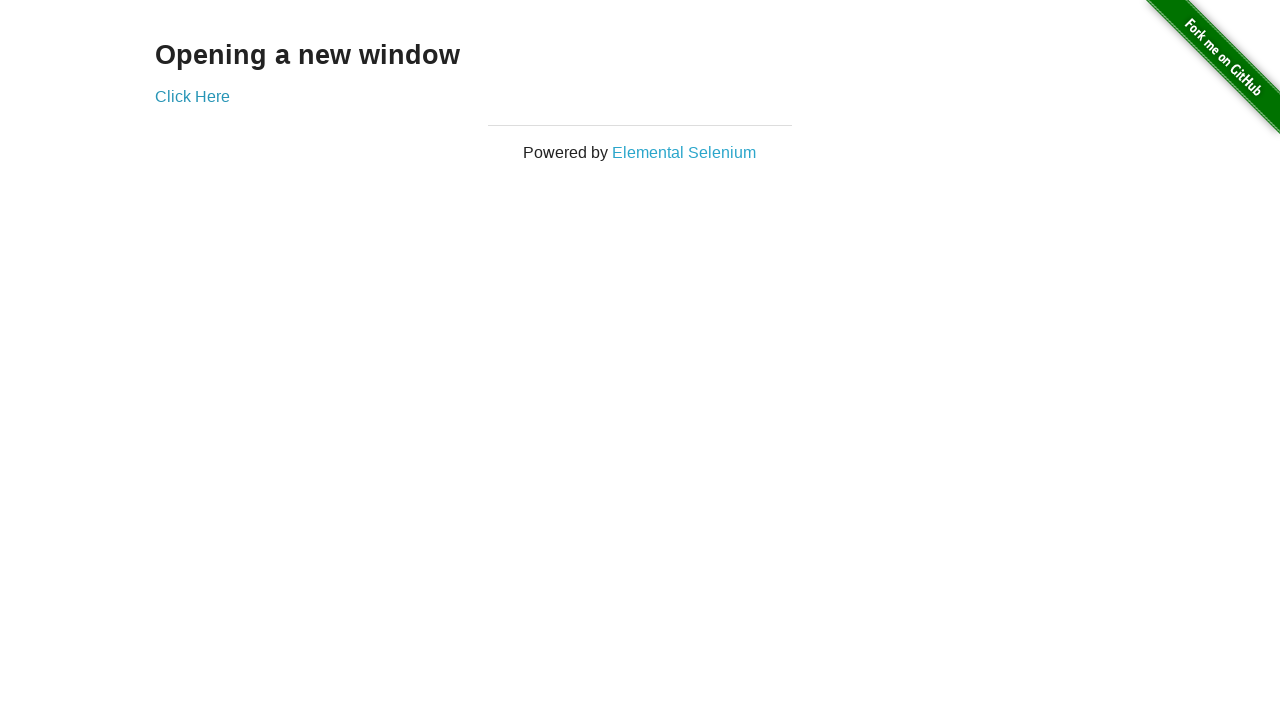

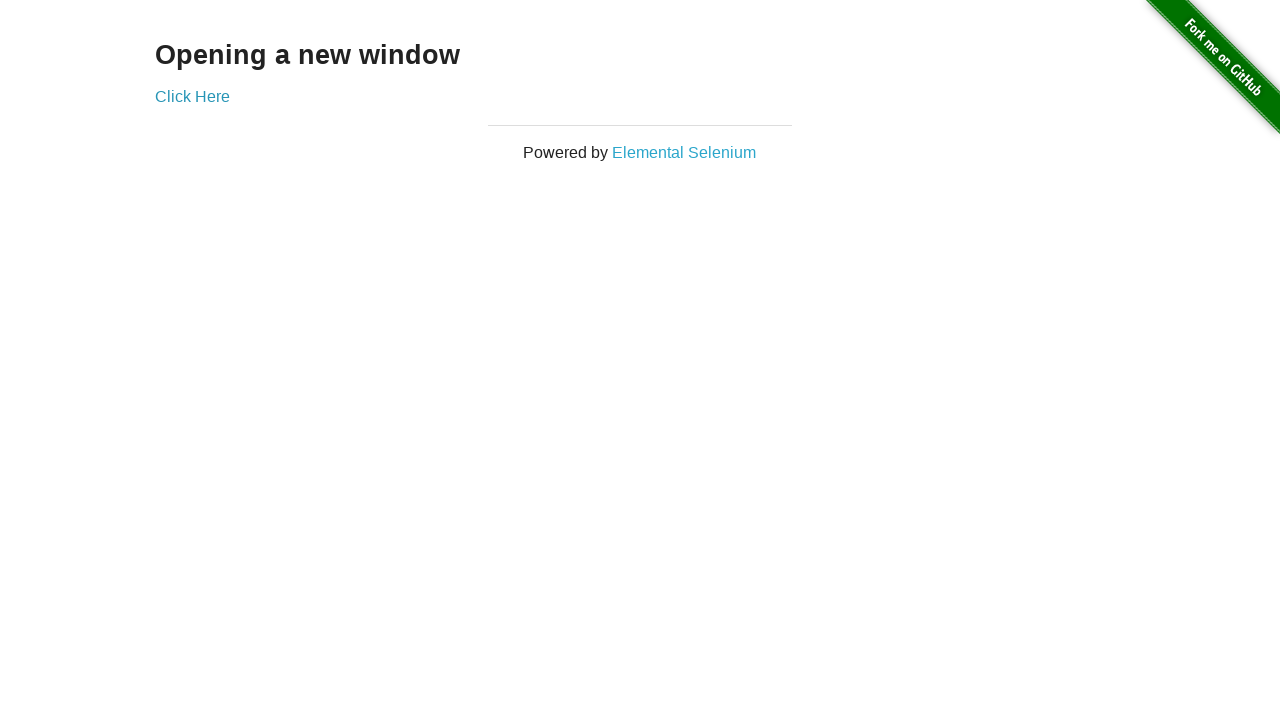